Tests the date picker widget by selecting a specific date, clearing the input field, typing a new date, and verifying the selected date is correctly displayed.

Starting URL: https://demoqa.com/date-picker

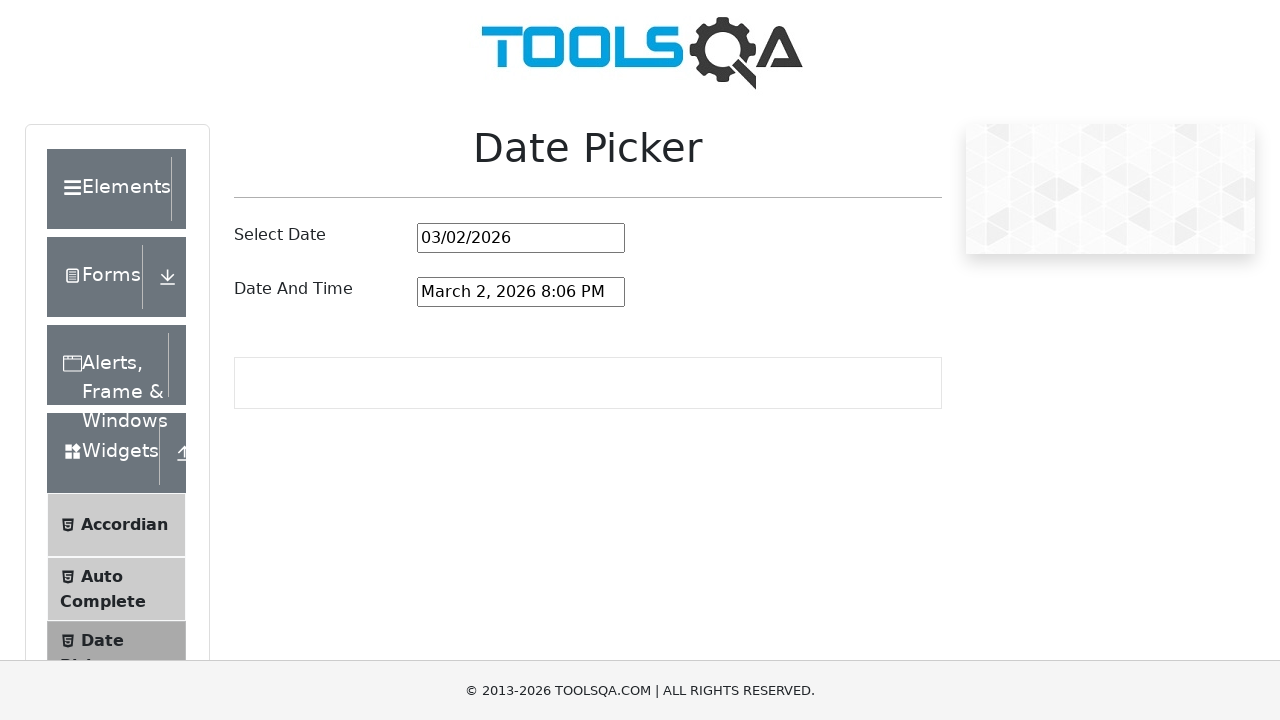

Date picker input field is visible
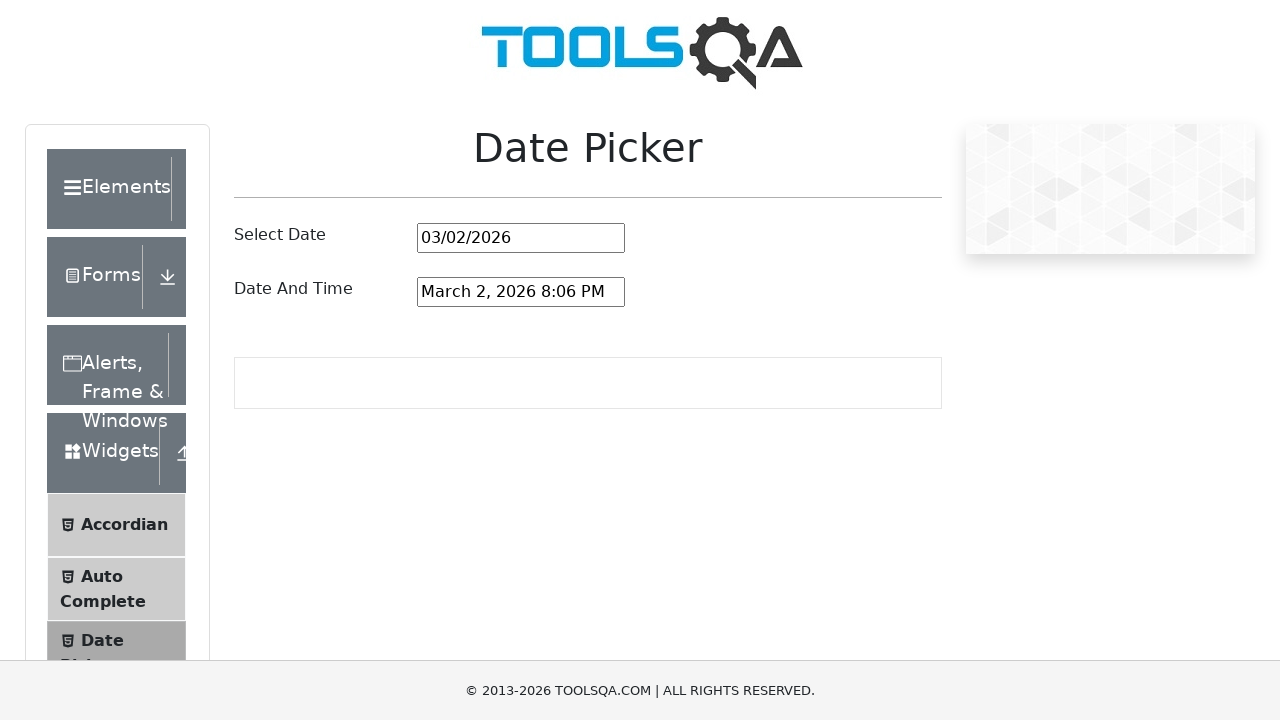

Clicked on date picker input field to focus it at (521, 238) on #datePickerMonthYearInput
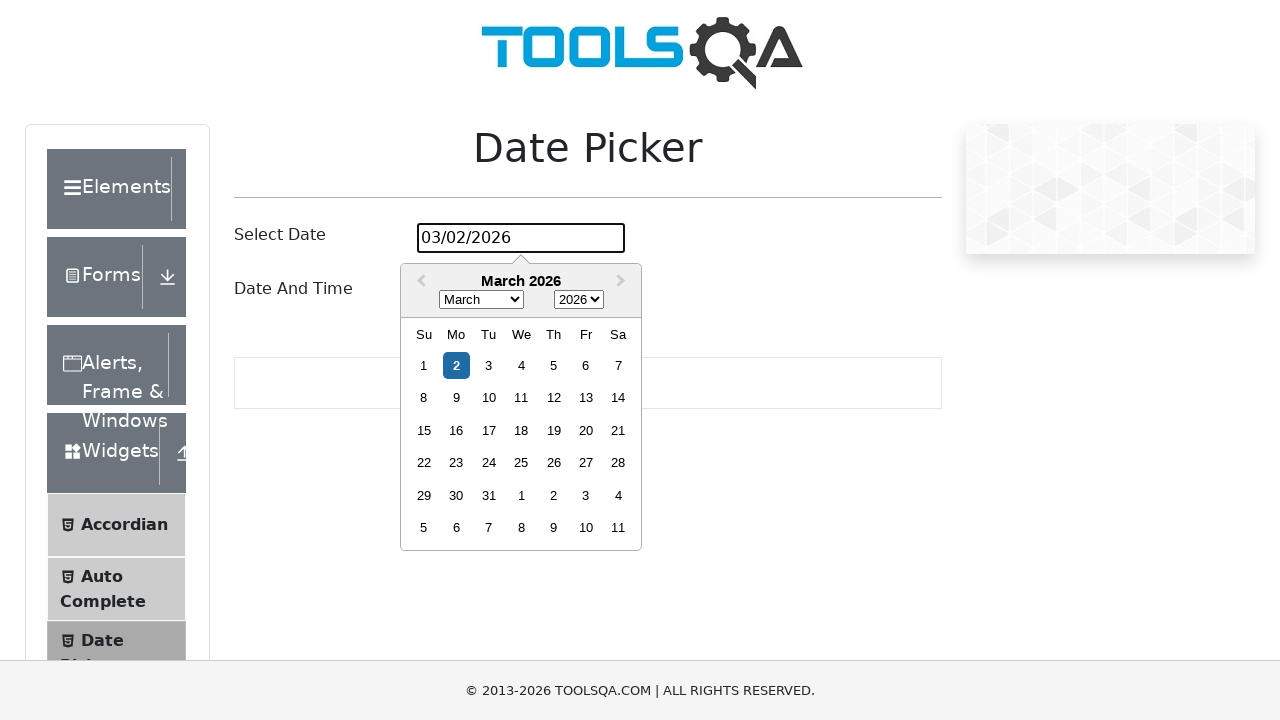

Cleared the date picker input field on #datePickerMonthYearInput
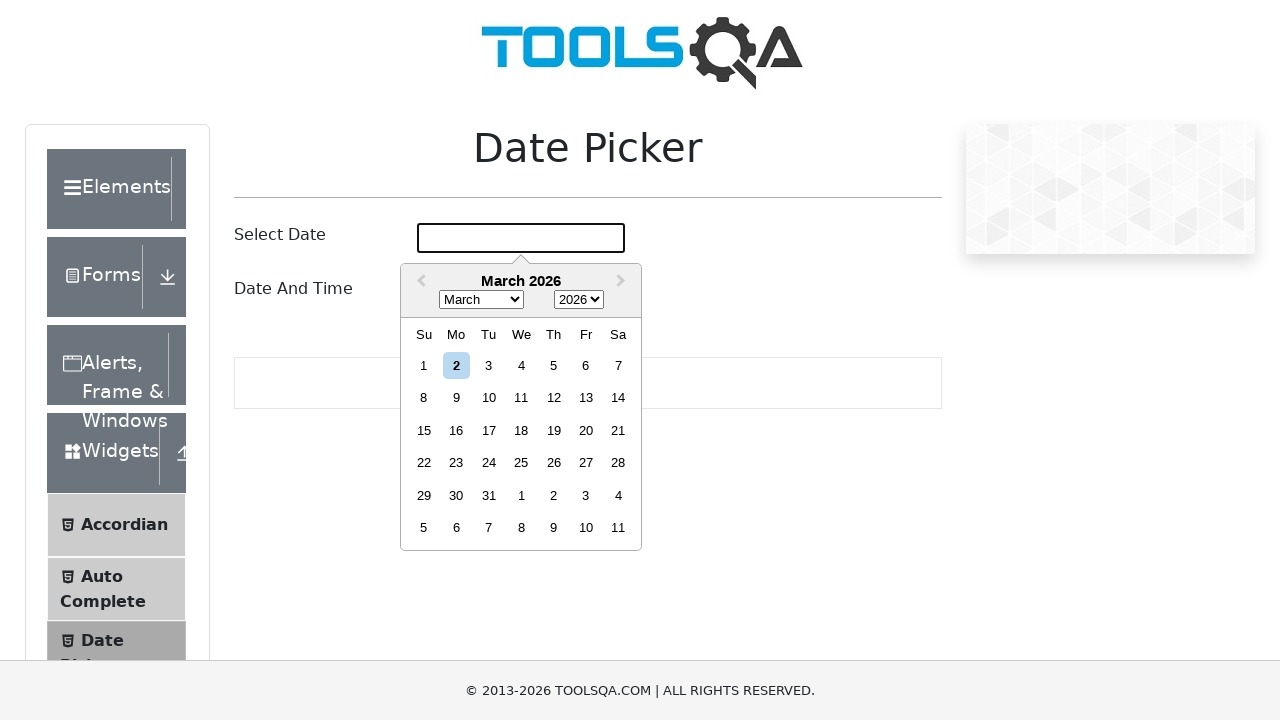

Typed new date '03/15/2024' into the date picker field on #datePickerMonthYearInput
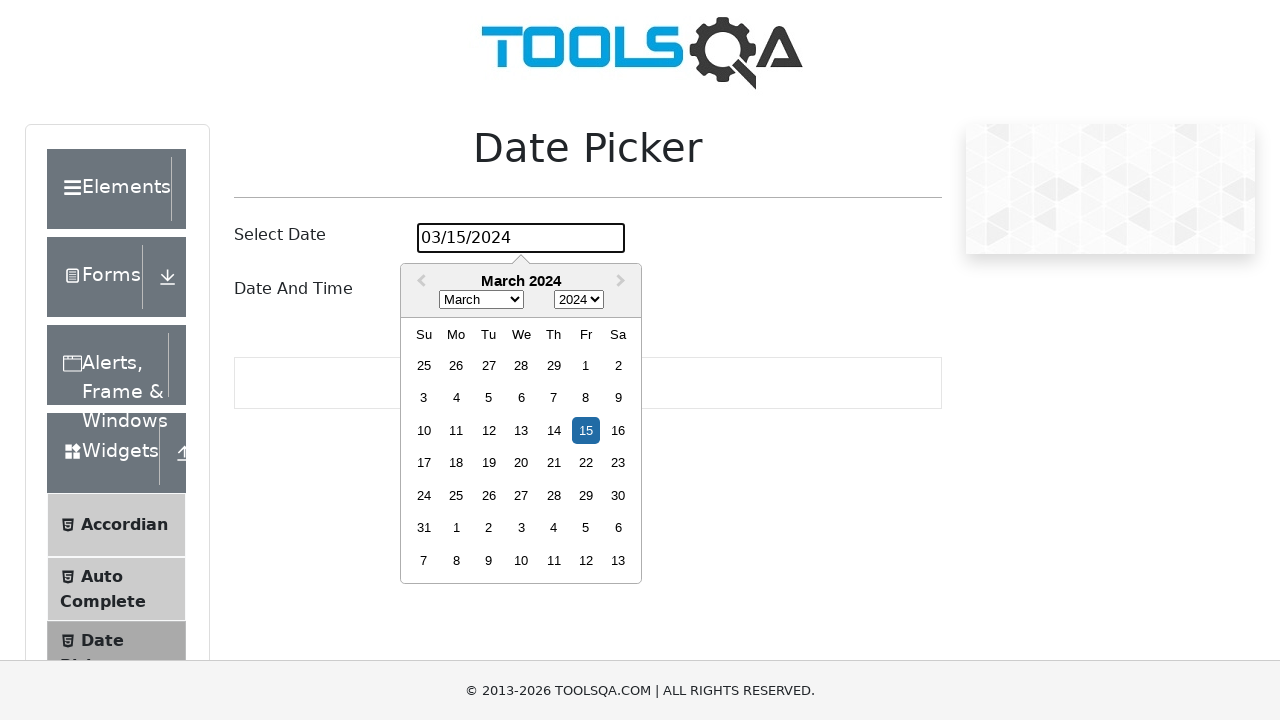

Pressed Enter to confirm the date selection on #datePickerMonthYearInput
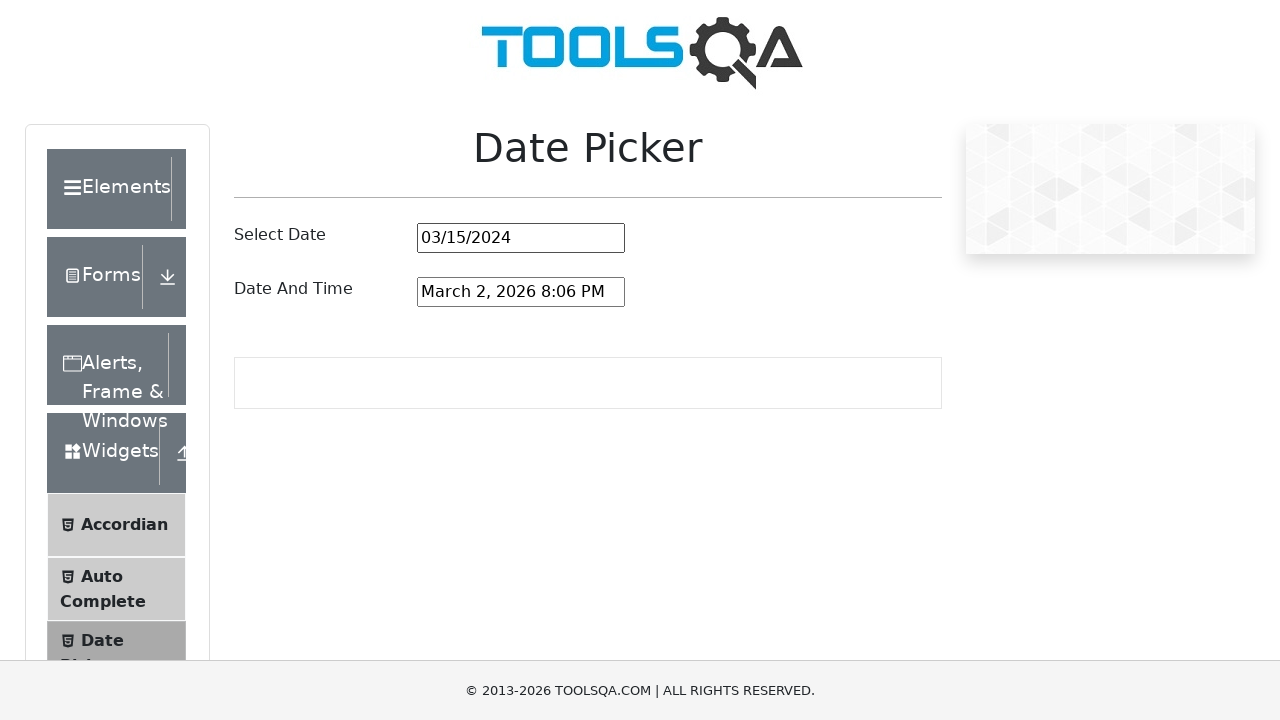

Waited 1 second for the date to be applied
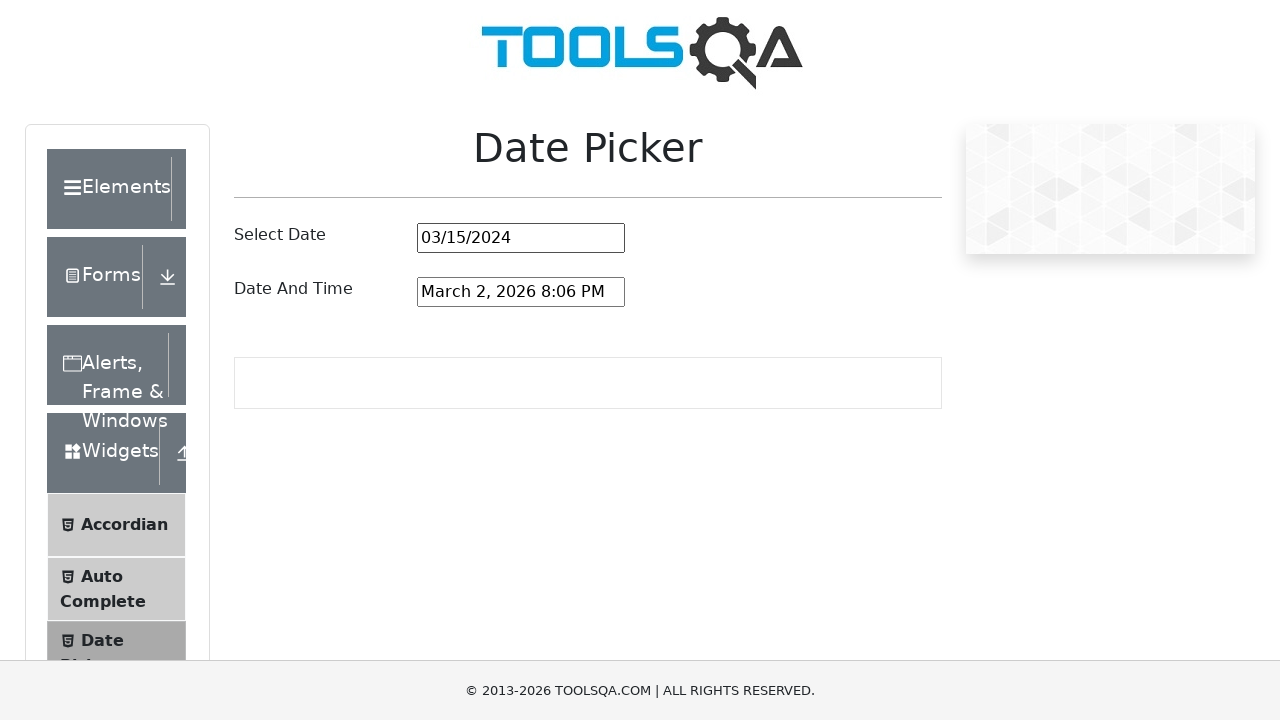

Retrieved selected date value: '03/15/2024'
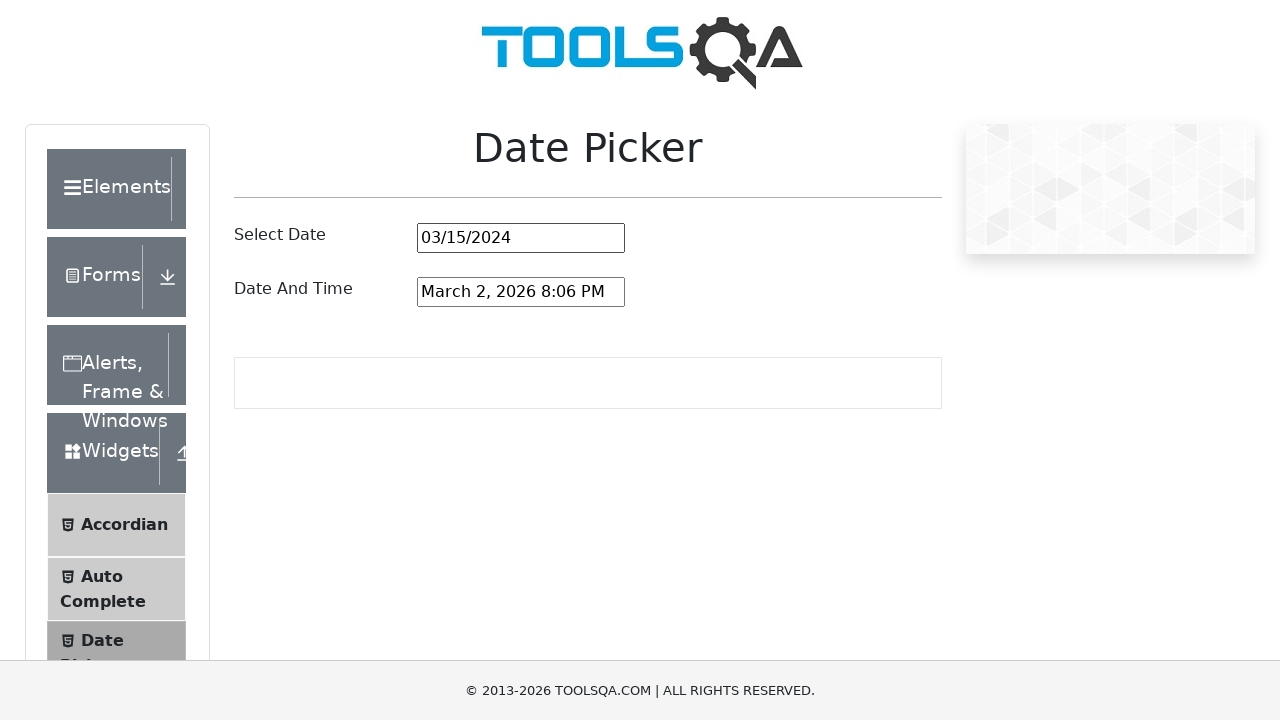

Verified that the selected date '03/15/2024' is correctly displayed
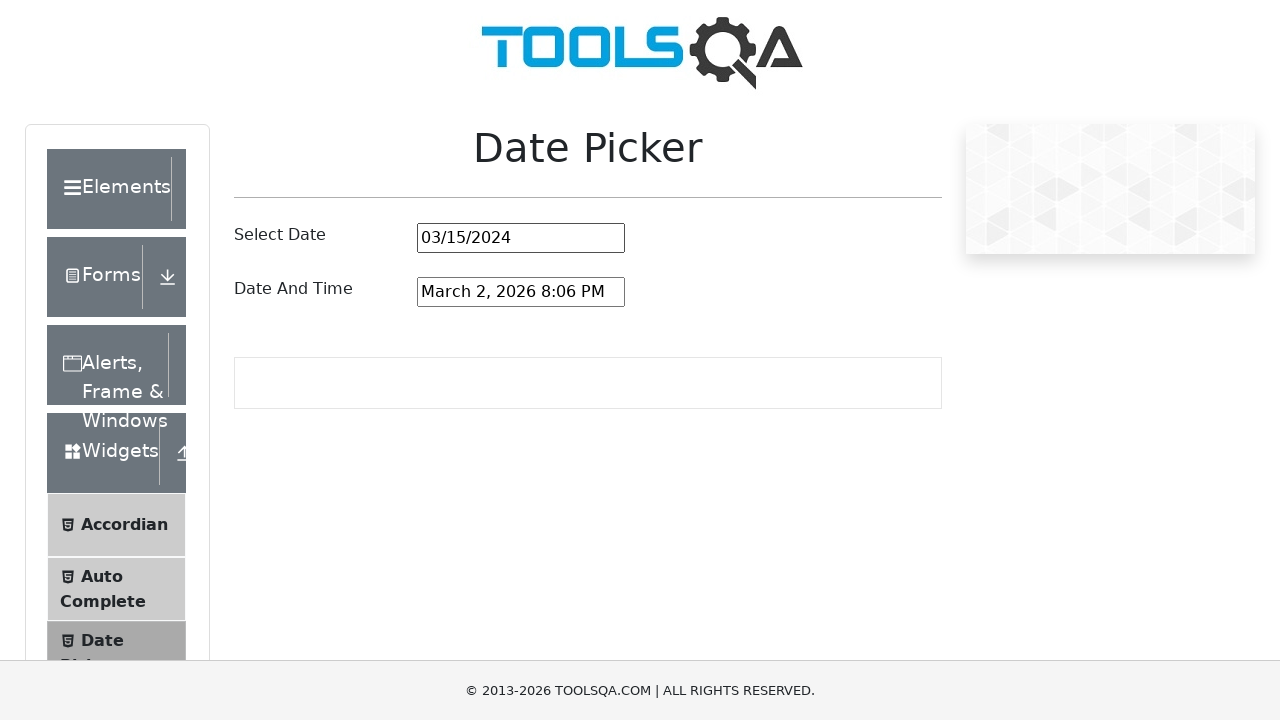

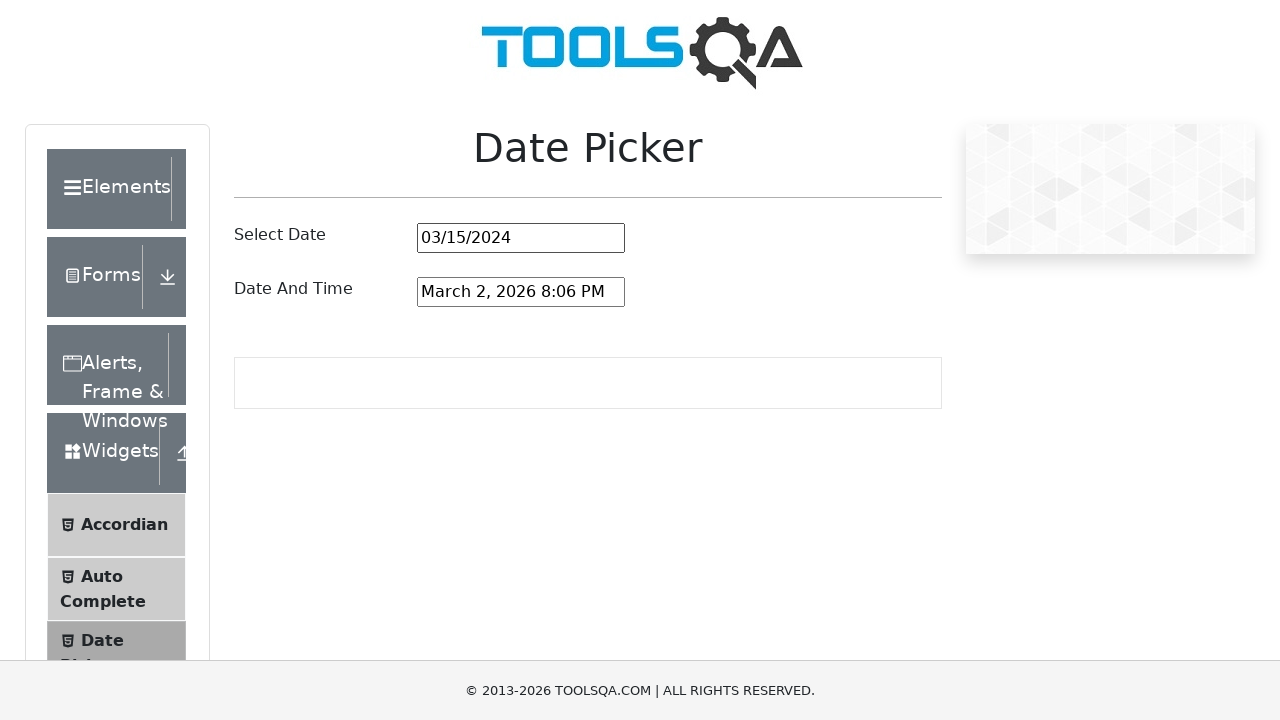